Tests that accessing protected pages without authentication redirects the user back to the login page. Navigates to multiple protected URLs and verifies redirection.

Starting URL: https://www.saucedemo.com/inventory.html

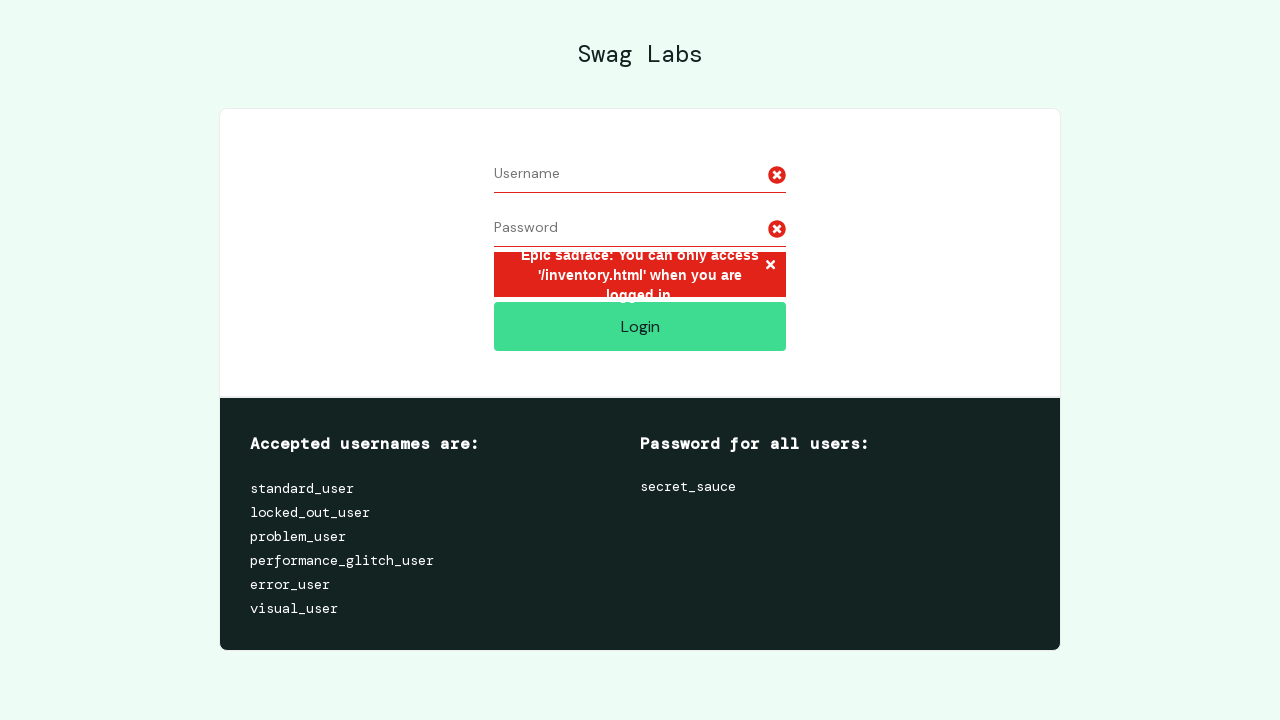

Verified redirect from inventory page to login page
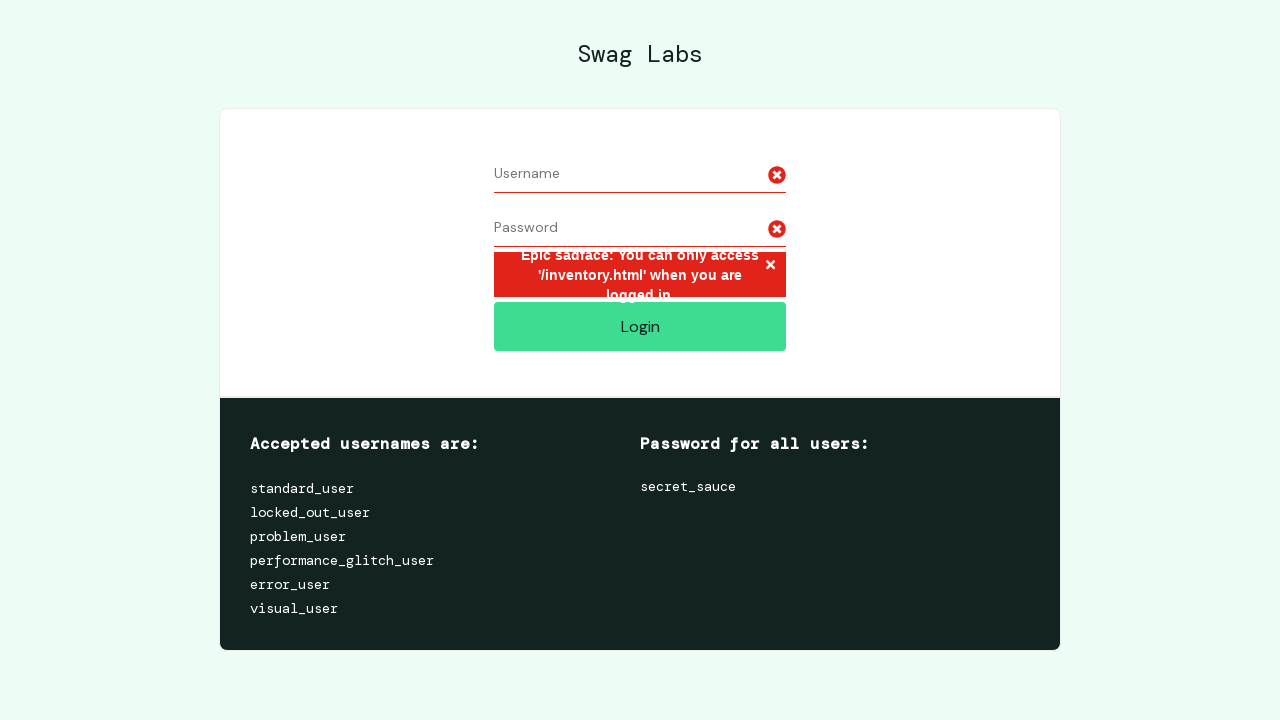

Navigated to inventory-item page
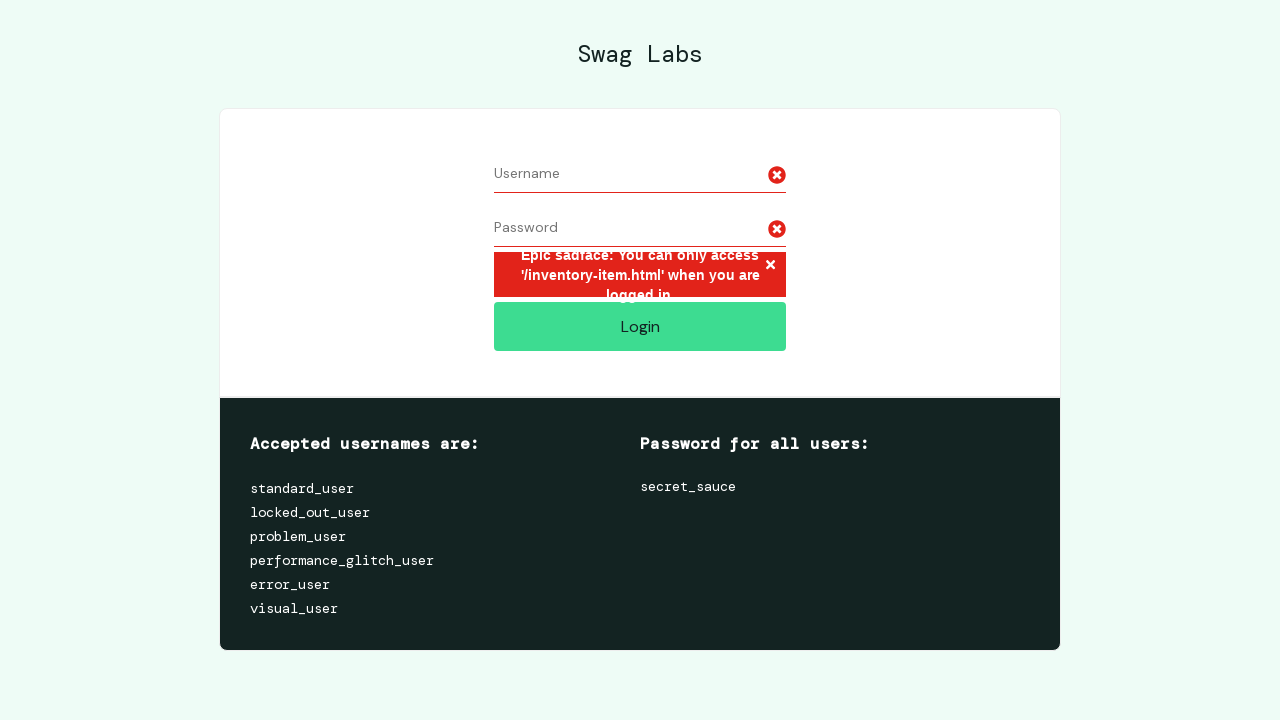

Verified redirect from inventory-item page to login page
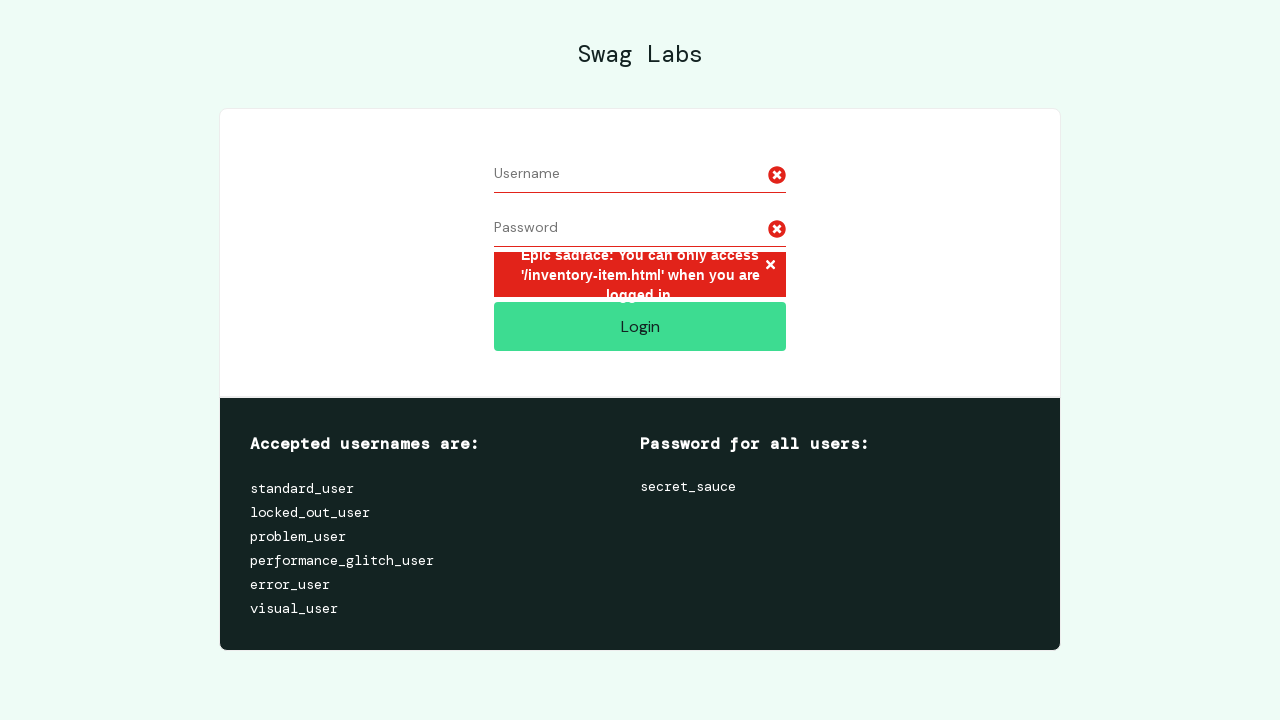

Navigated to cart page
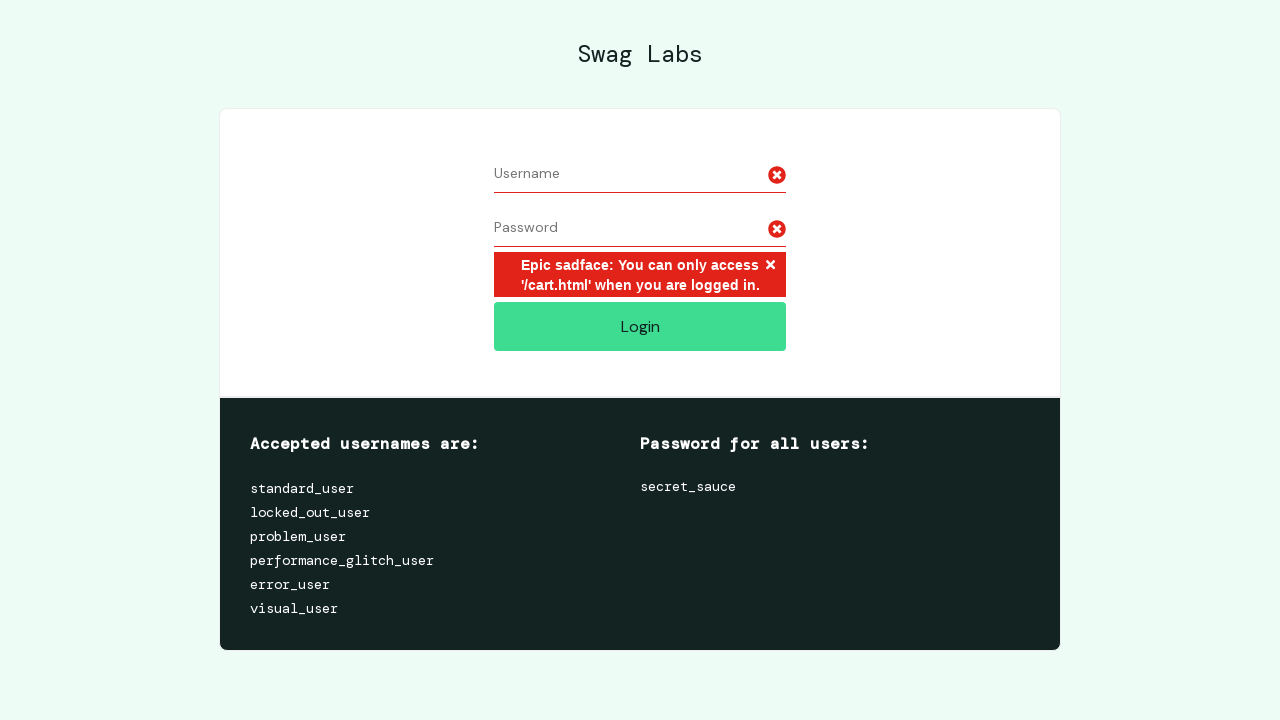

Verified redirect from cart page to login page
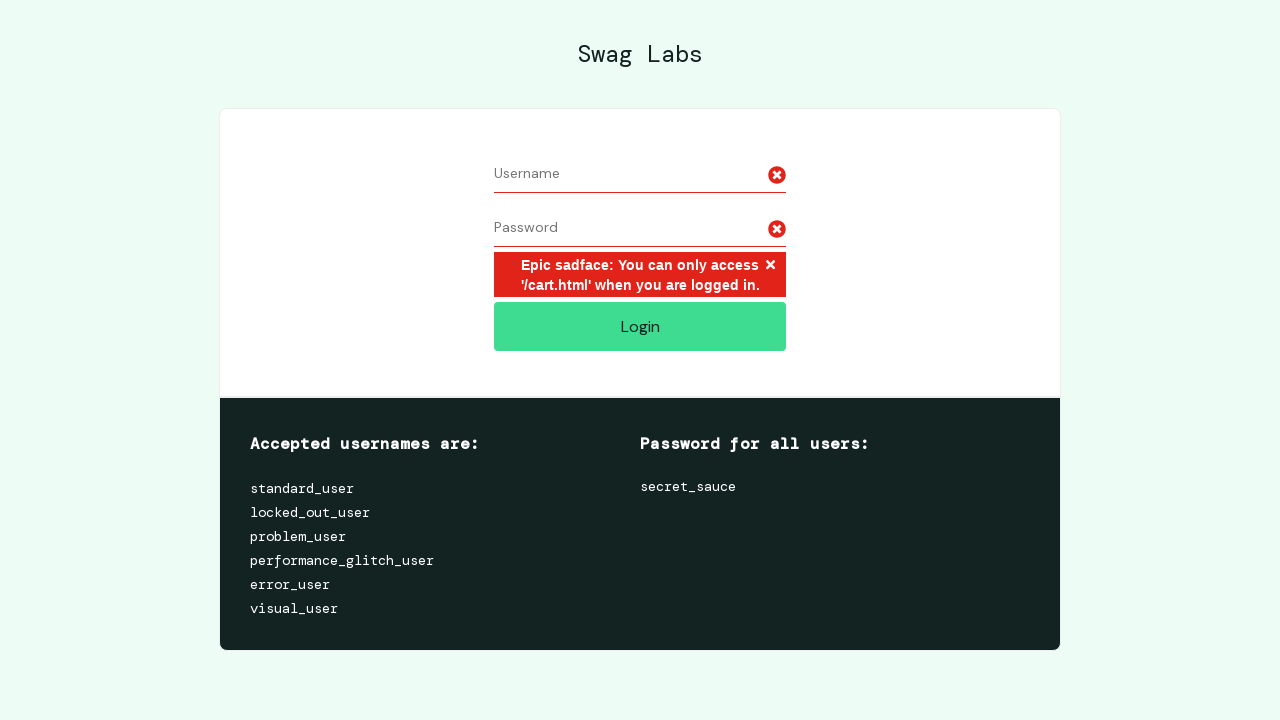

Navigated to checkout step one page
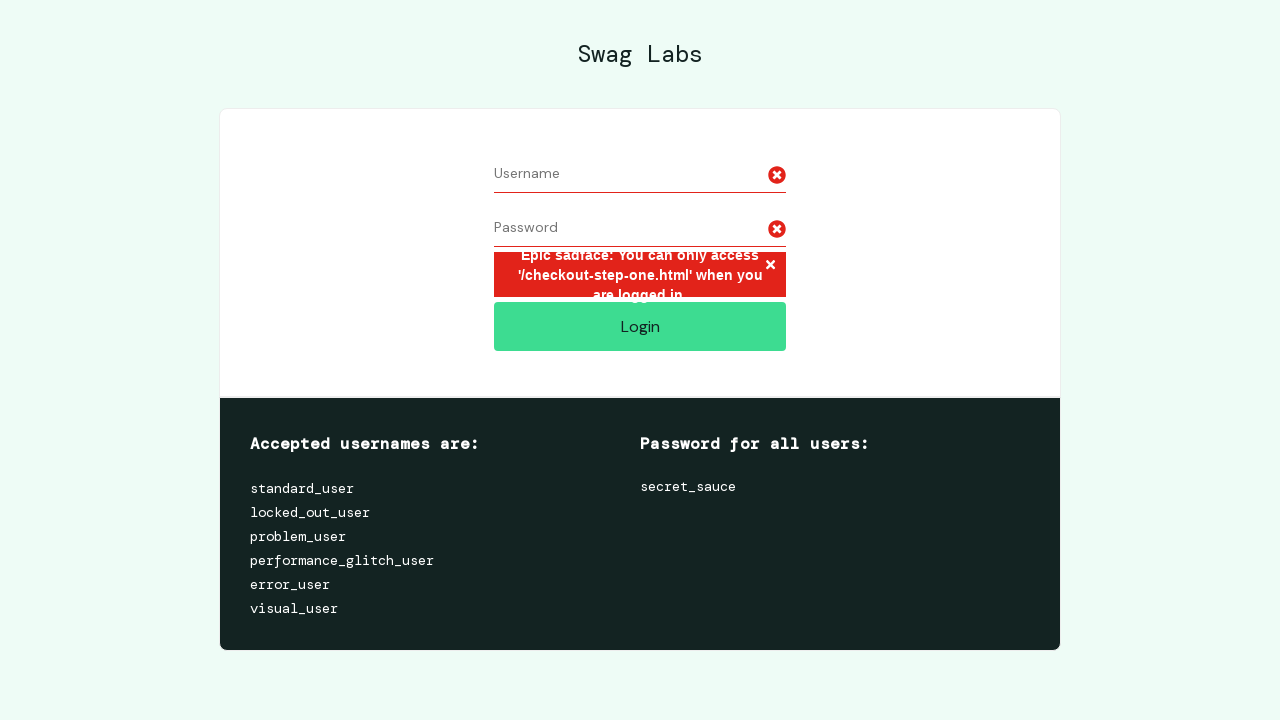

Verified redirect from checkout step one to login page
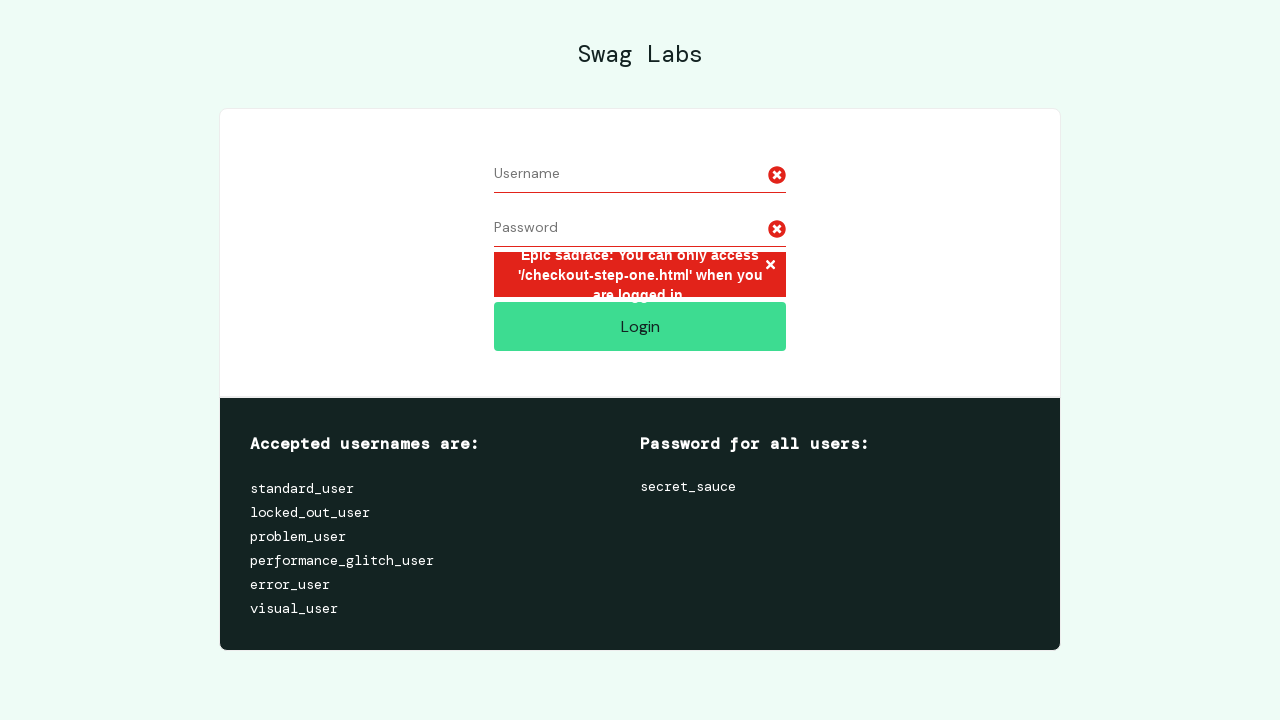

Navigated to checkout step two page
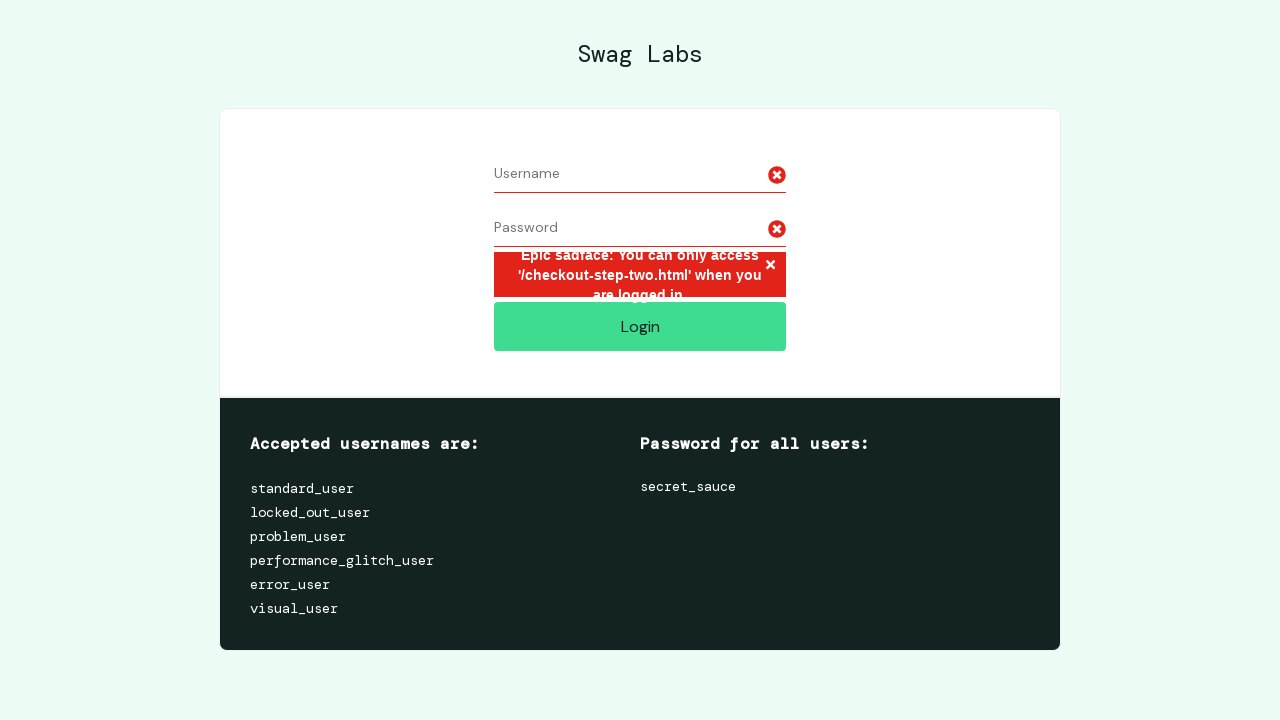

Verified redirect from checkout step two to login page
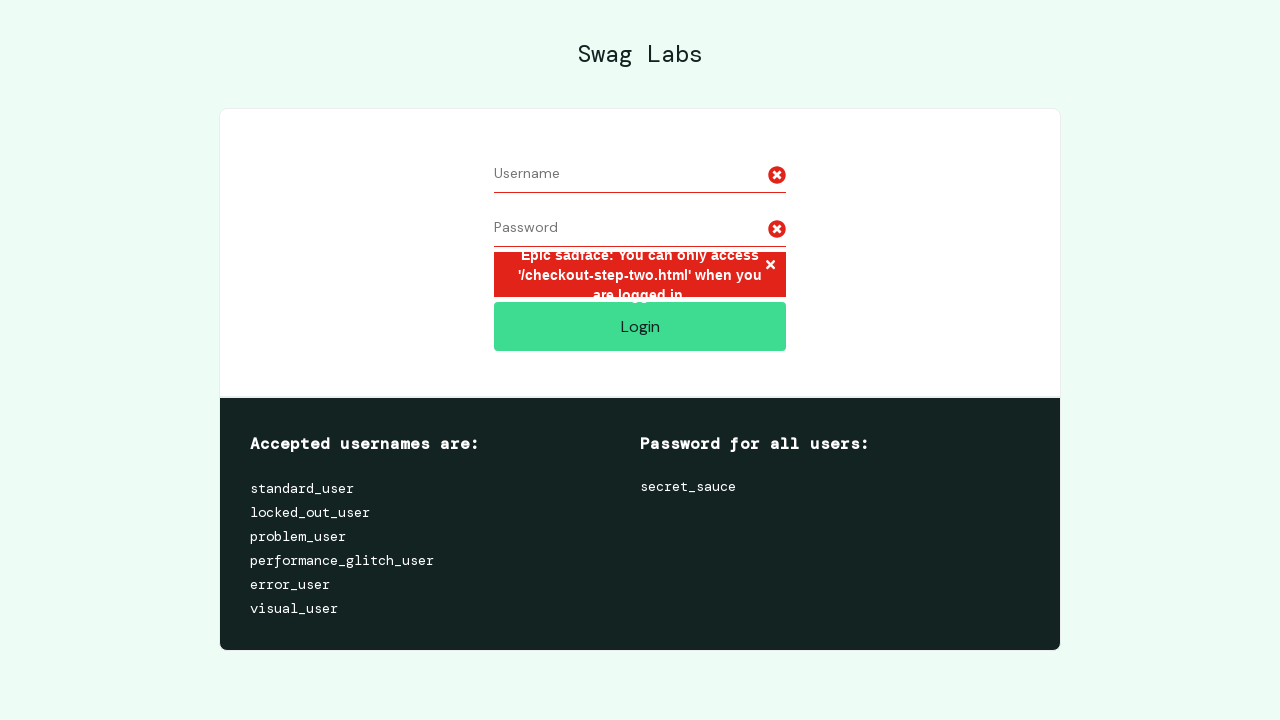

Navigated to checkout complete page
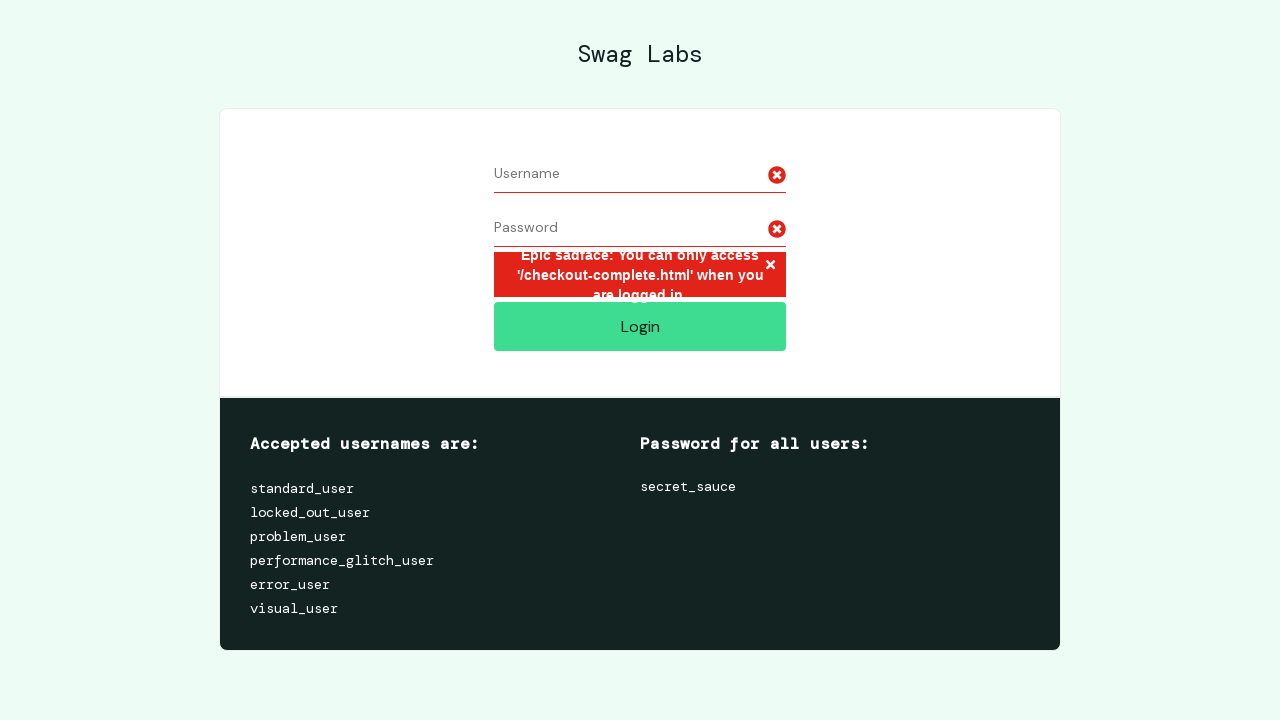

Verified redirect from checkout complete to login page
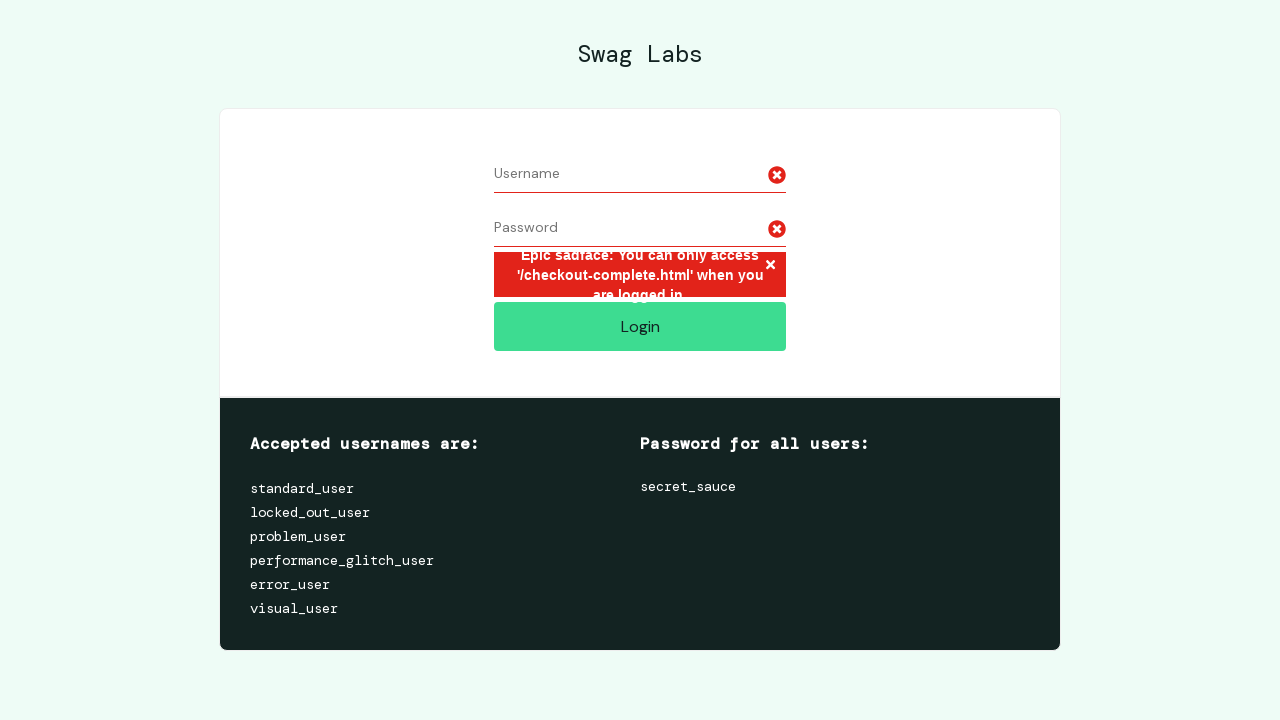

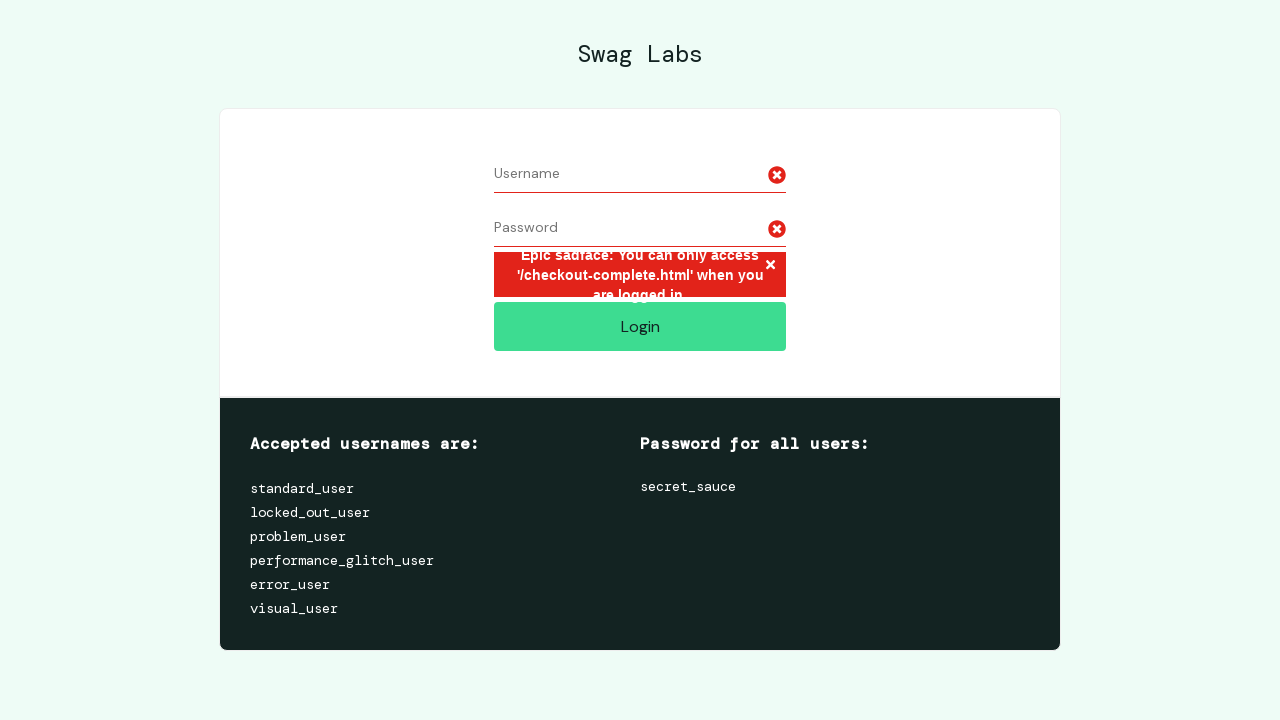